Tests a sign-up form by filling in first name, last name, and email fields, then clicking the sign-up button

Starting URL: https://secure-retreat-92358.herokuapp.com/

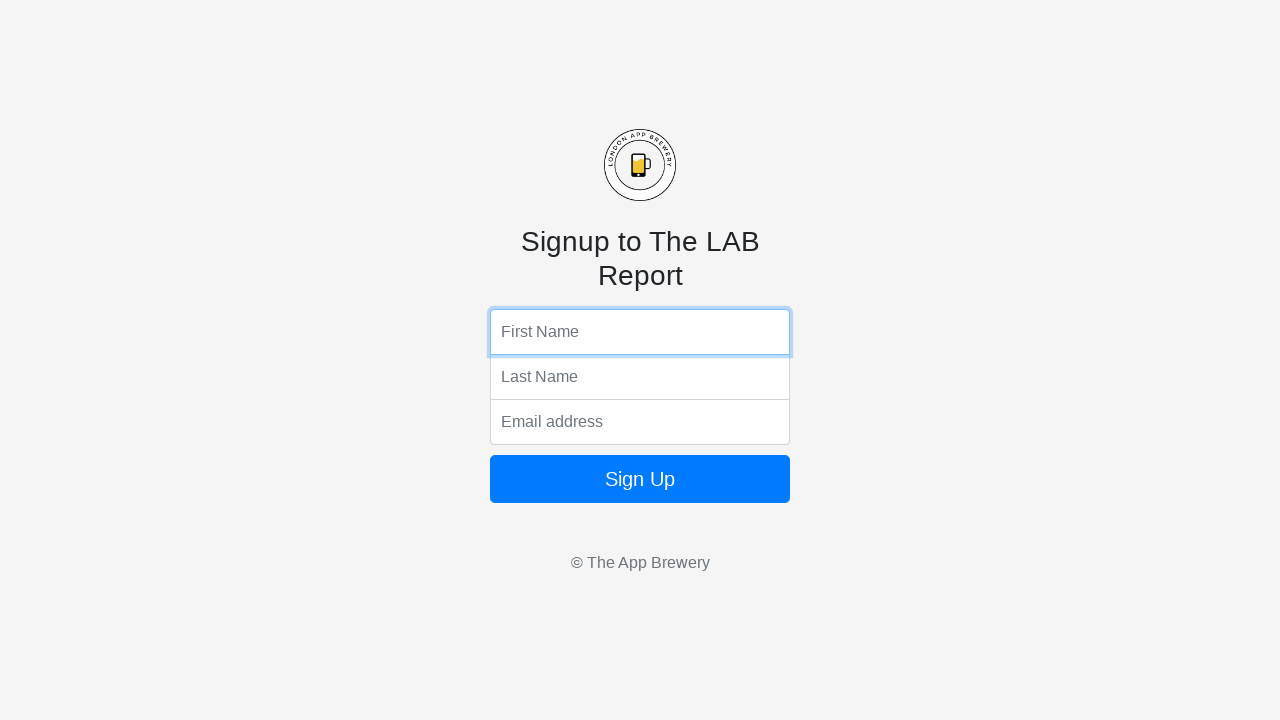

Filled first name field with 'Marcus' on input[name='fName']
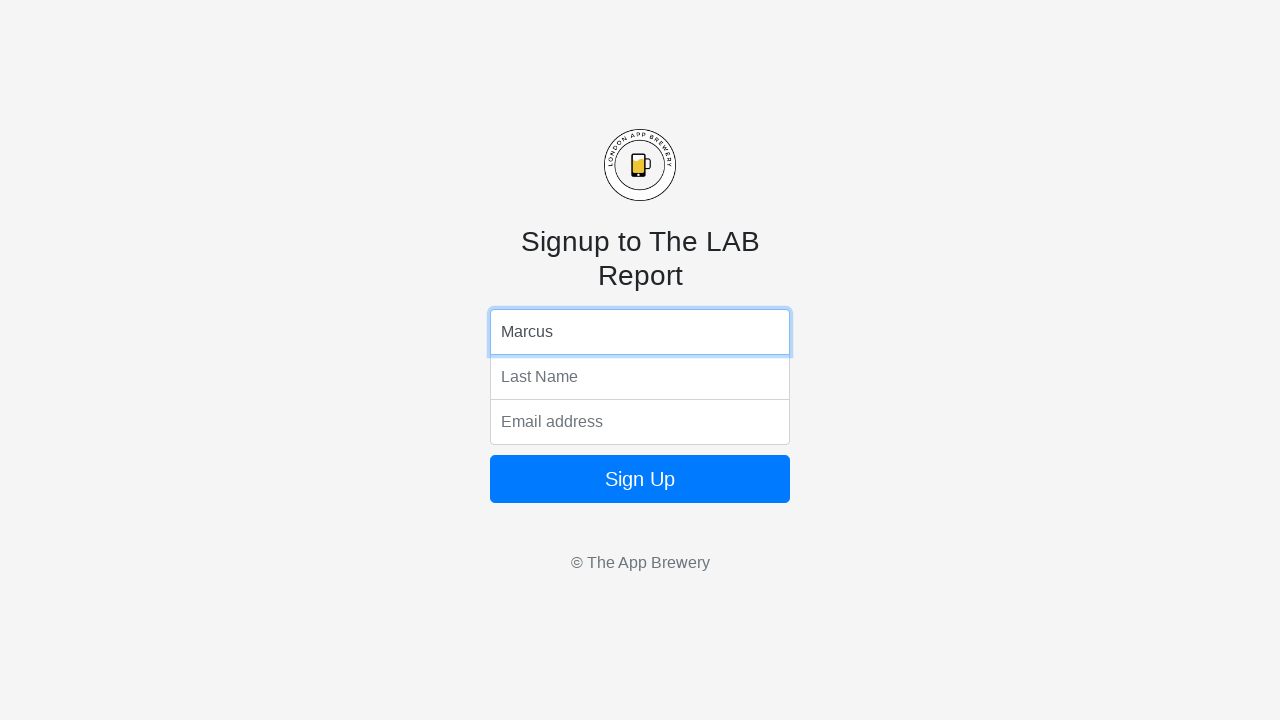

Filled last name field with 'Rodriguez' on input[name='lName']
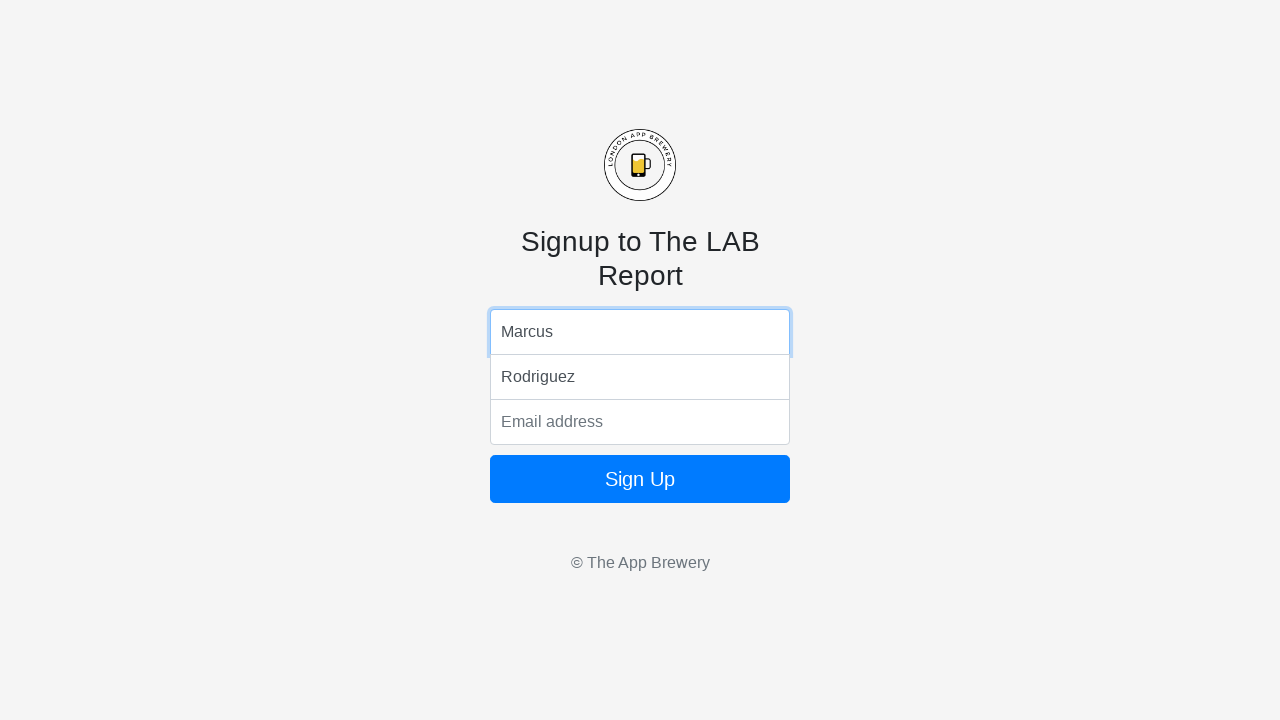

Filled email field with 'marcus.rodriguez@example.com' on input[name='email']
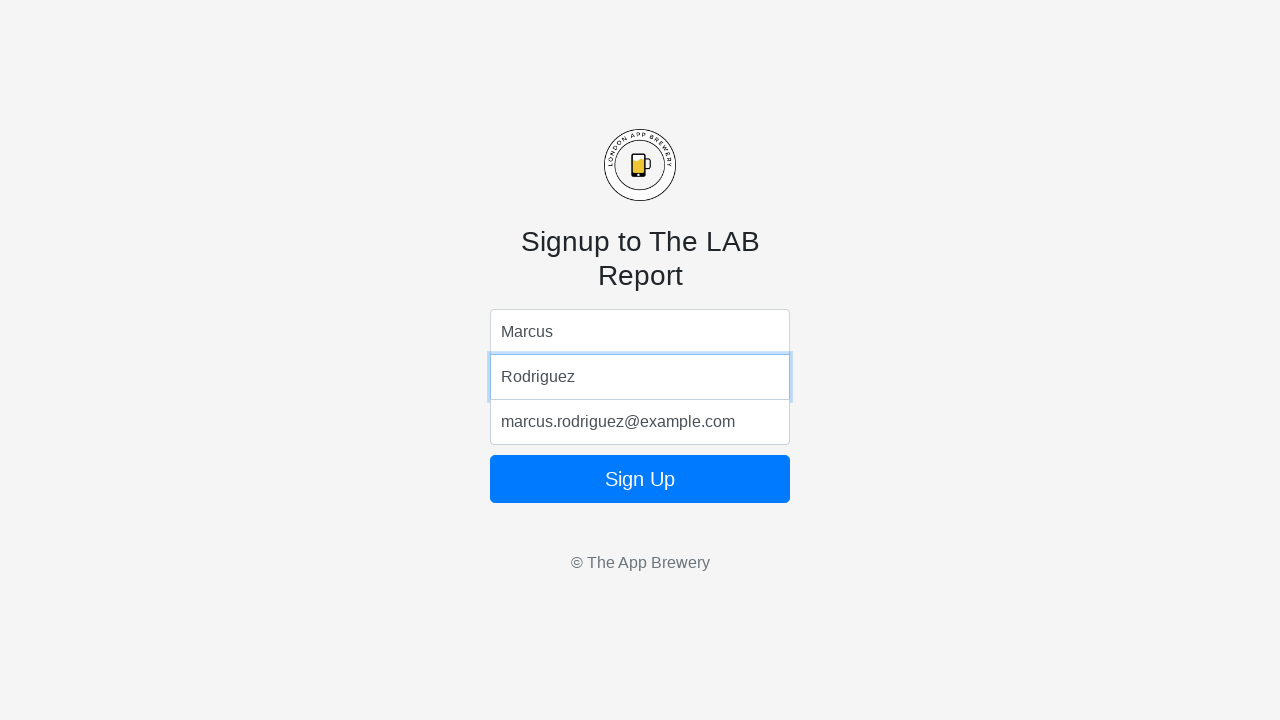

Clicked sign-up button to submit form at (640, 479) on form button
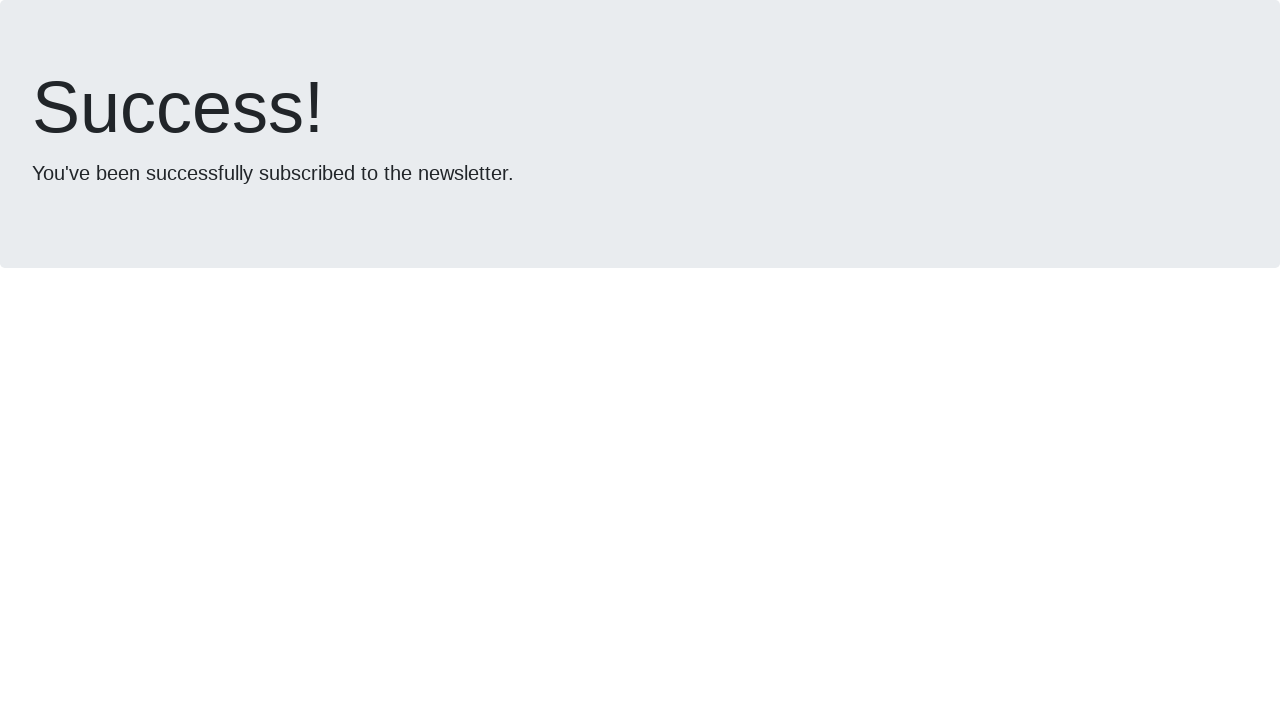

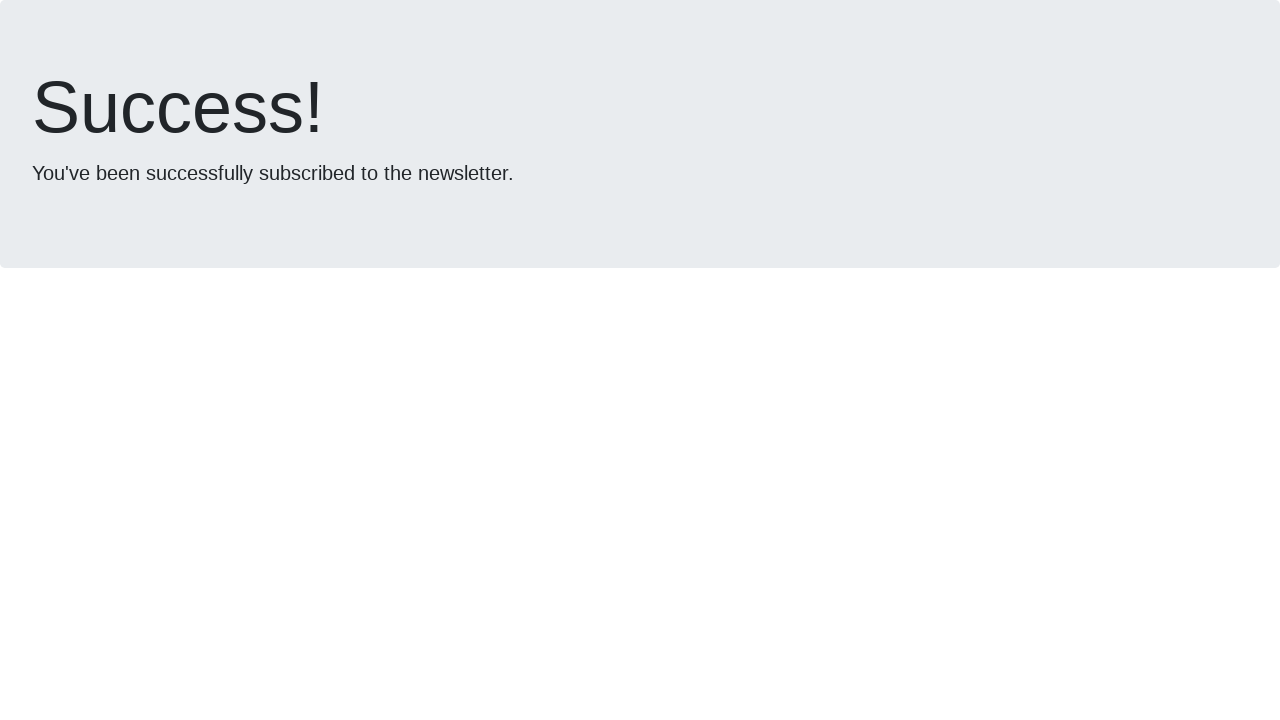